Verifies the DuckDuckGo homepage title is displayed correctly

Starting URL: https://duckduckgo.com/

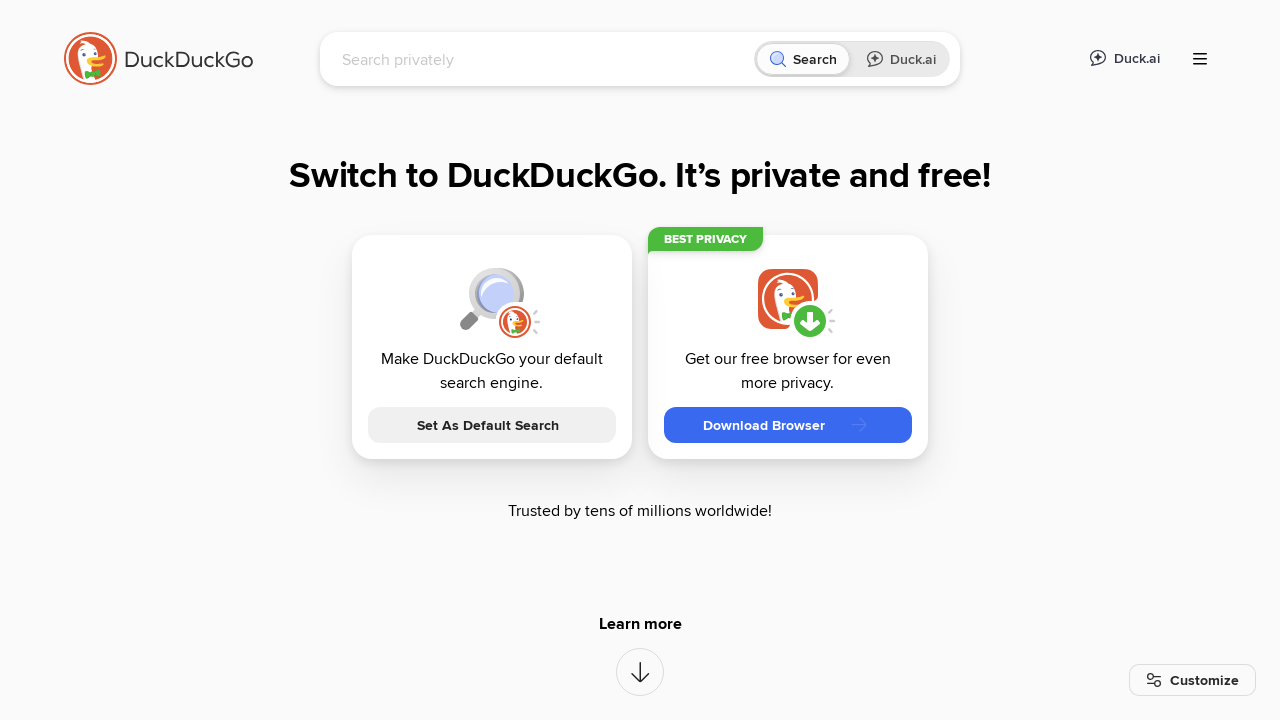

Navigated to DuckDuckGo homepage
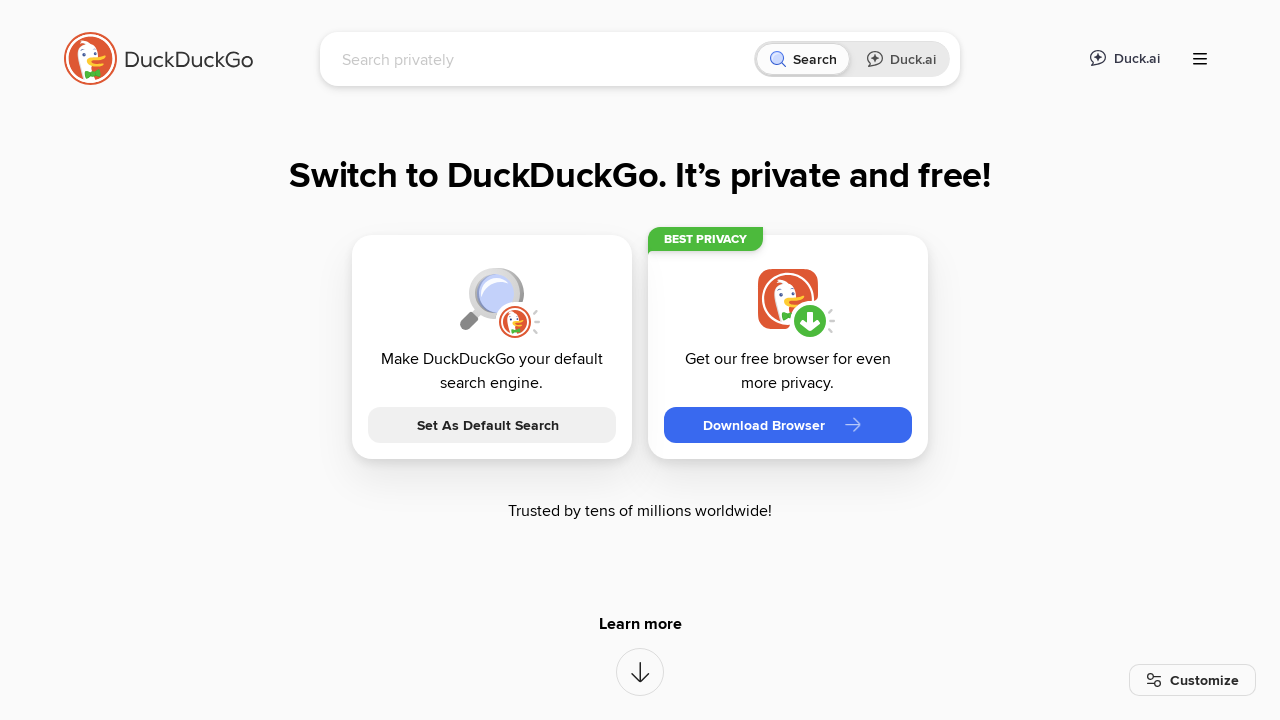

Verified DuckDuckGo homepage title is displayed correctly
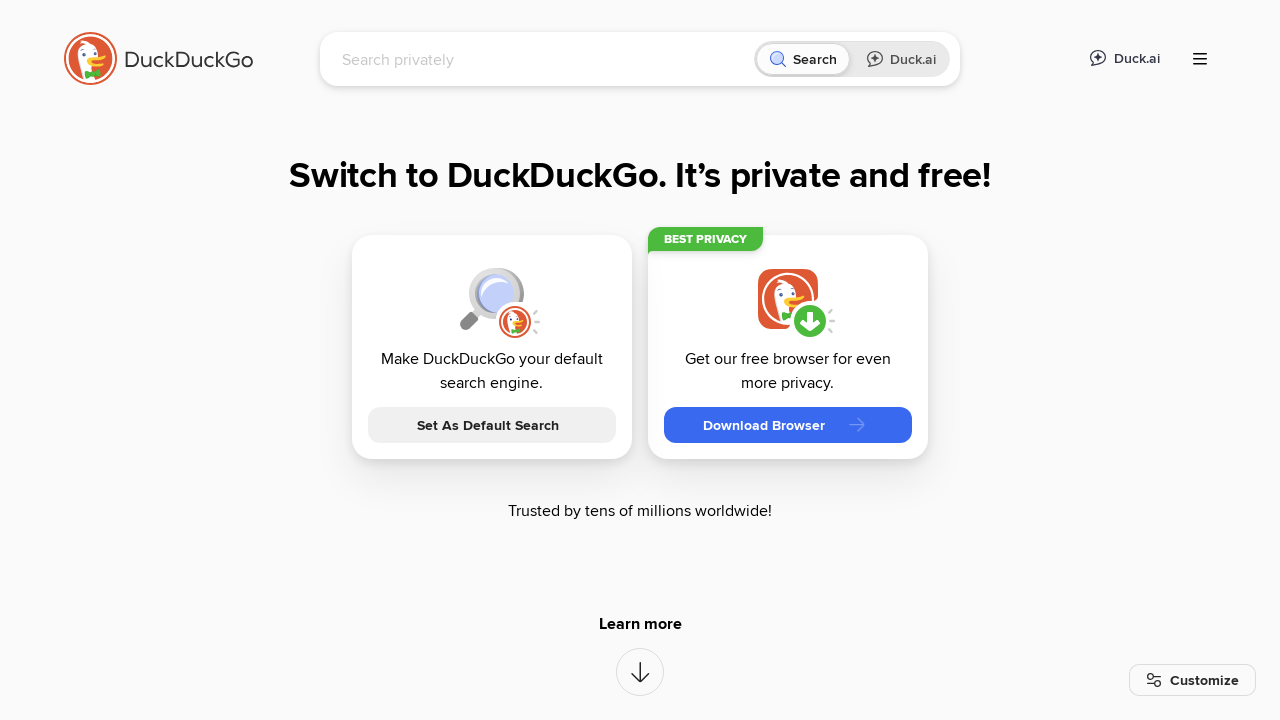

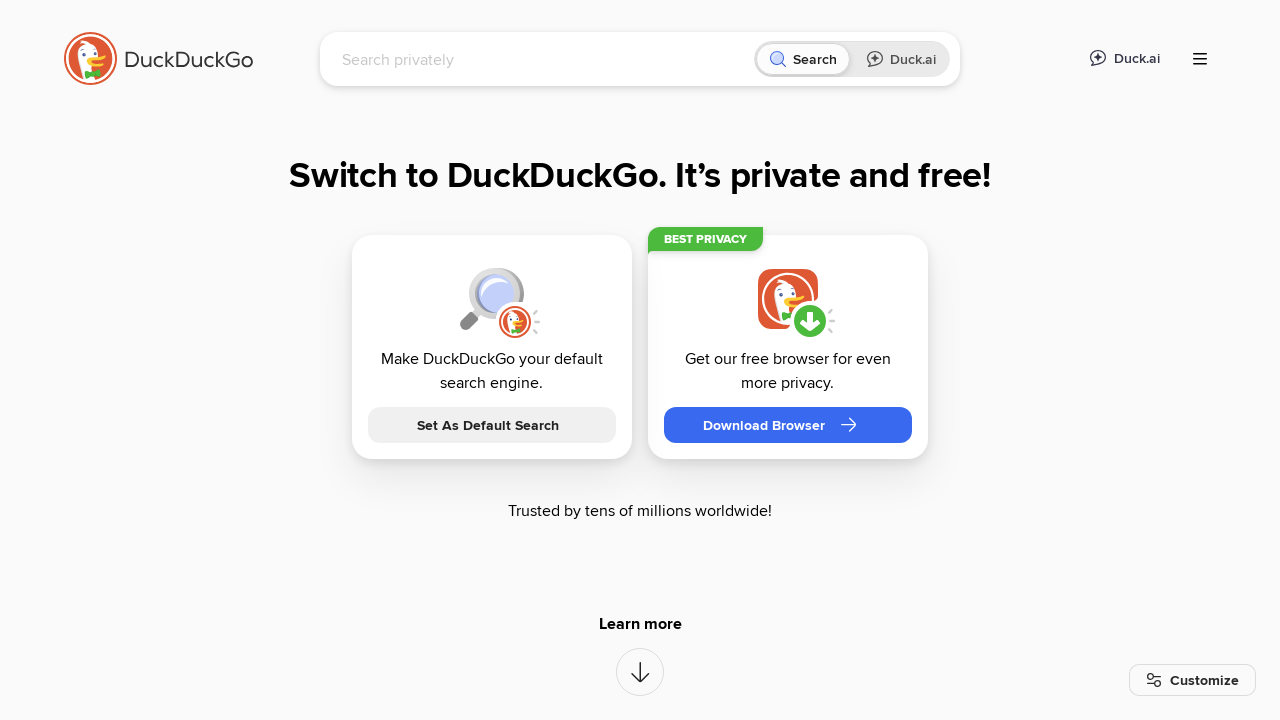